Tests basic Selenium actions on a practice page including clicking a radio button, selecting a checkbox, choosing from a dropdown menu, and clicking a navigation button

Starting URL: https://rahulshettyacademy.com/AutomationPractice/

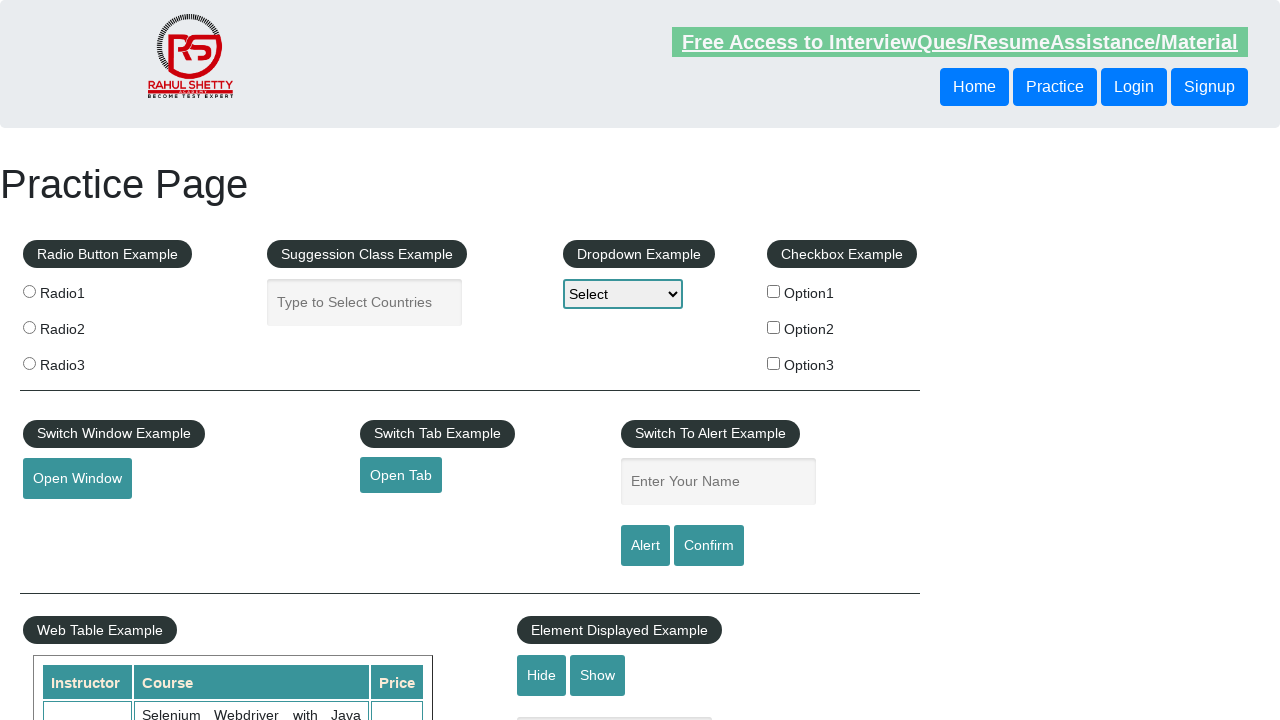

Clicked radio button 'radio1' at (29, 291) on input[value='radio1']
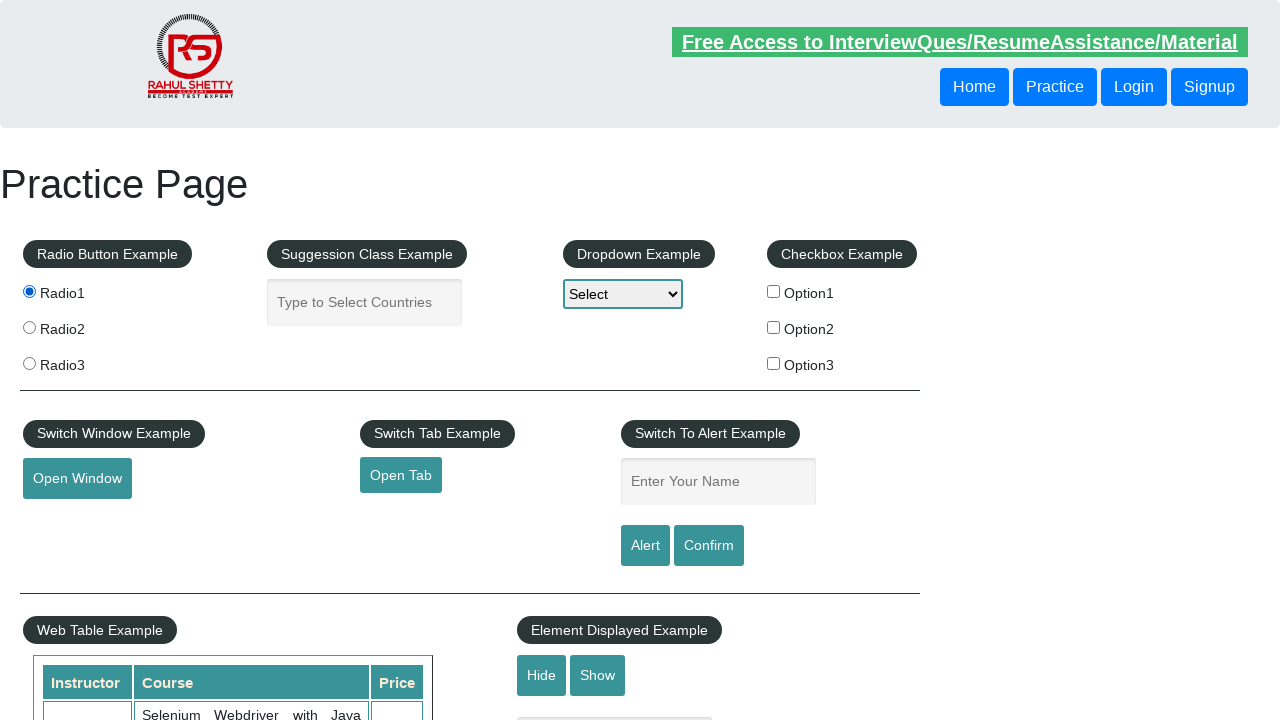

Clicked checkbox option 3 at (774, 363) on #checkBoxOption3
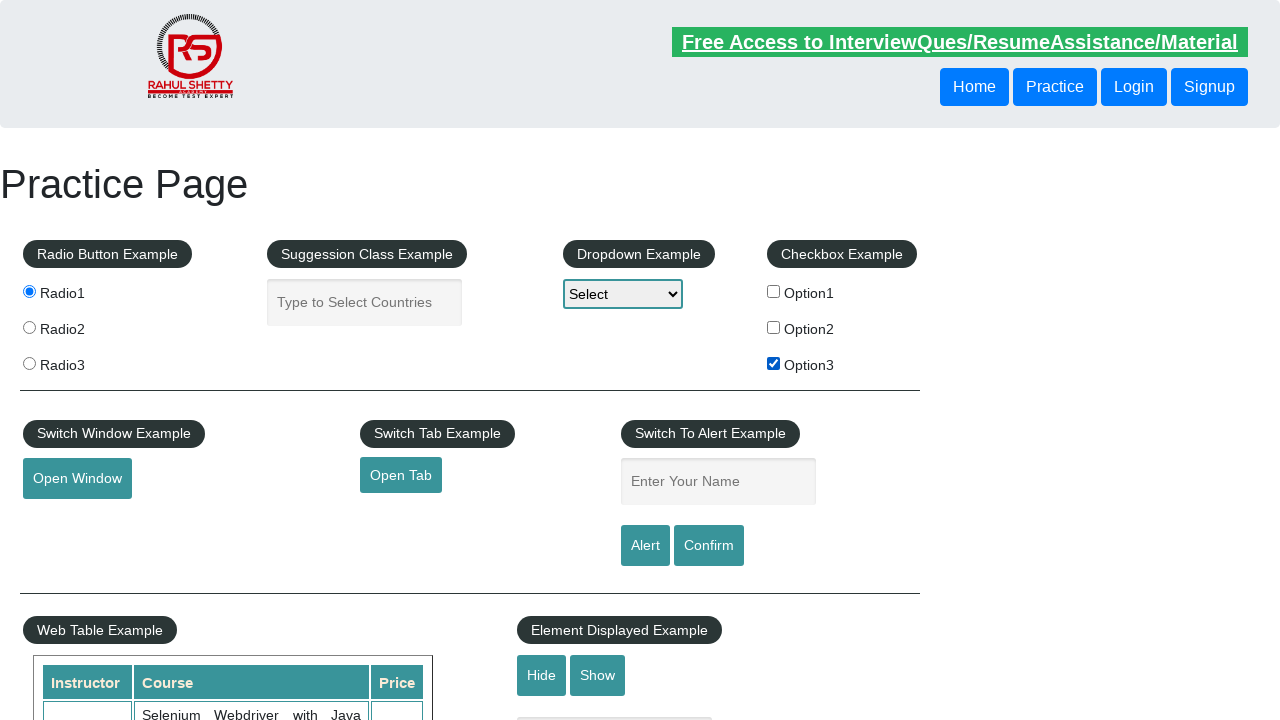

Selected Option1 from dropdown menu on #dropdown-class-example
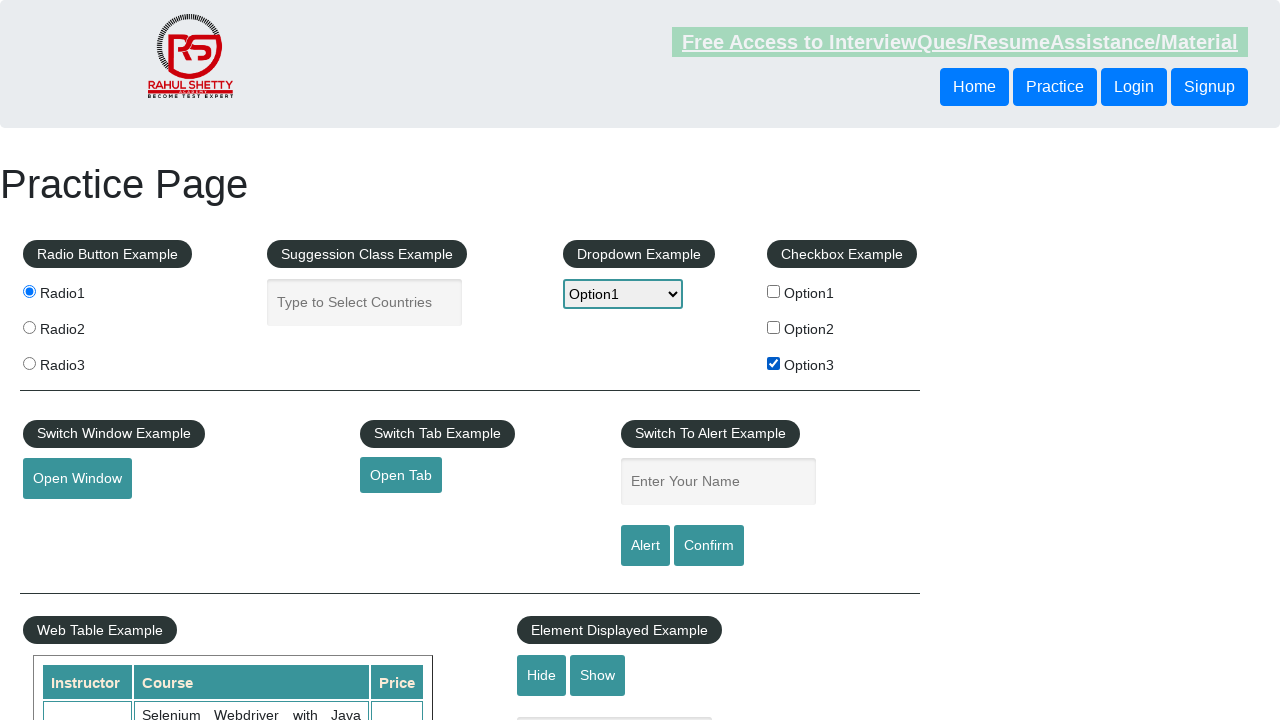

Clicked Home navigation button at (974, 87) on button:has-text('Home')
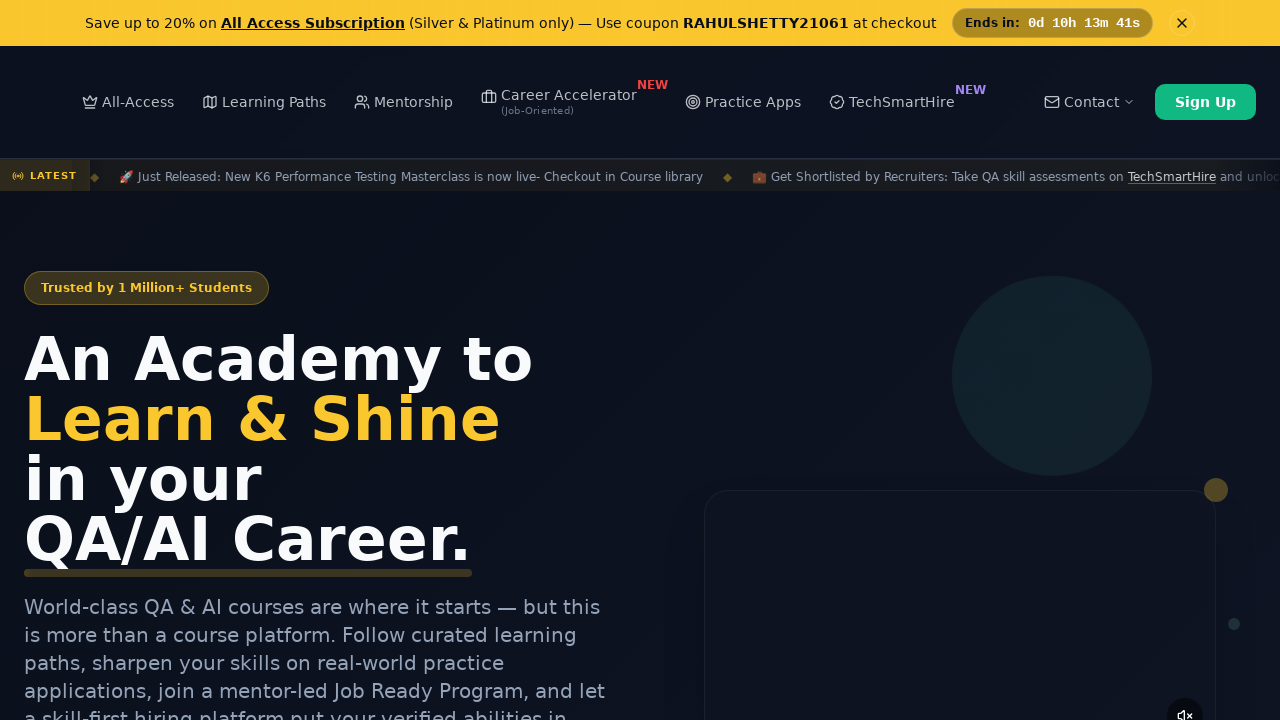

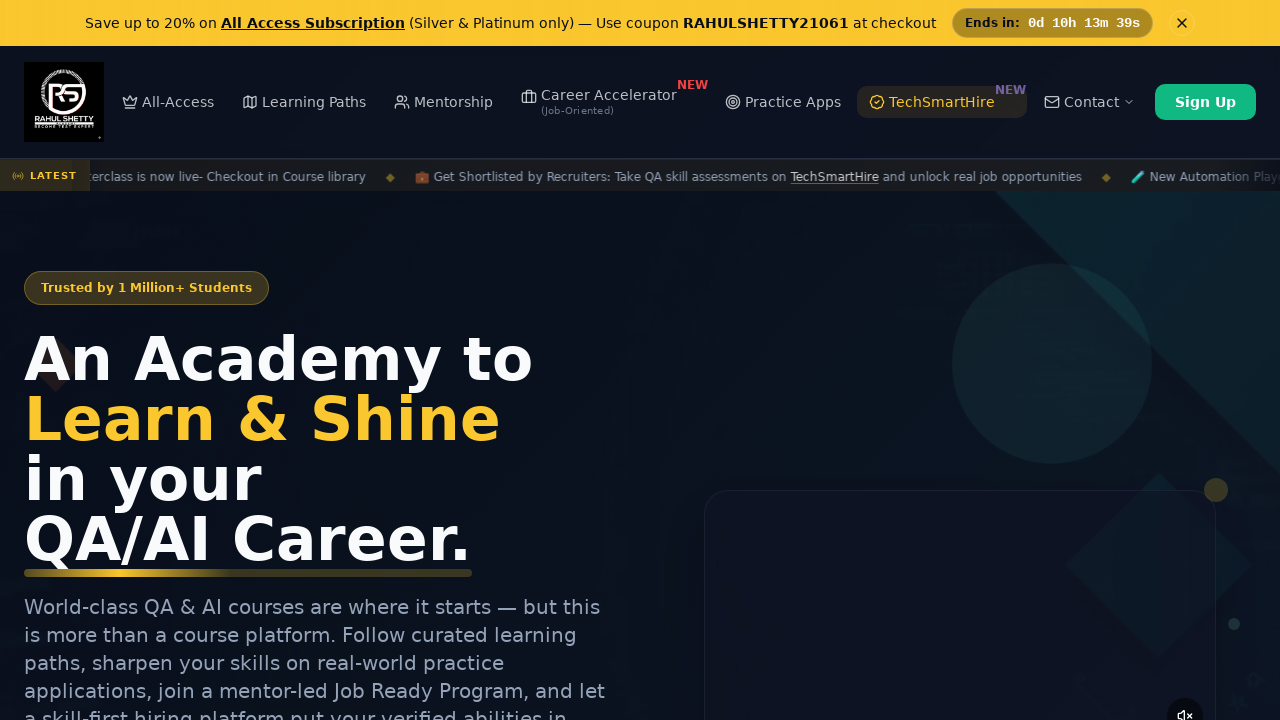